Tests finding a link by its calculated text value (π^e * 10000 rounded up), clicking it, then filling out a form with name, last name, city, and country fields and submitting.

Starting URL: https://suninjuly.github.io/find_link_text

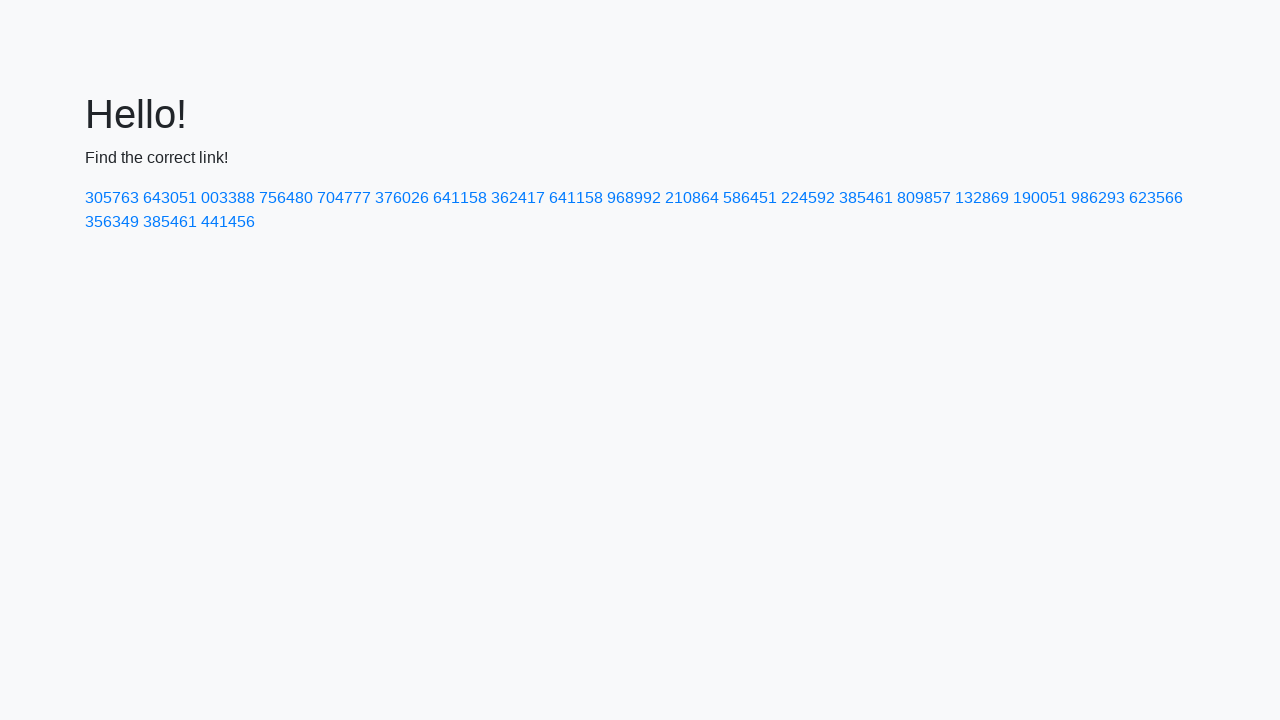

Clicked link with calculated text value '224592' at (808, 198) on a:text('224592')
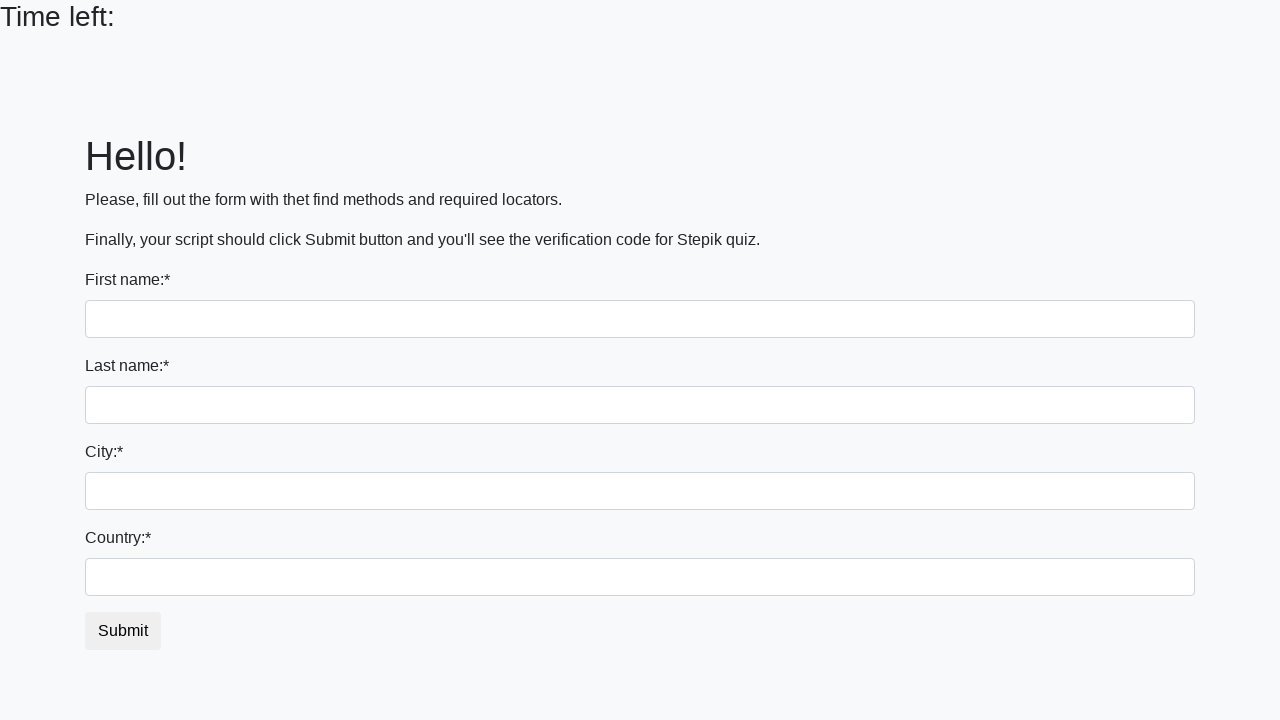

Filled name field with 'Ivan' on input:first-of-type
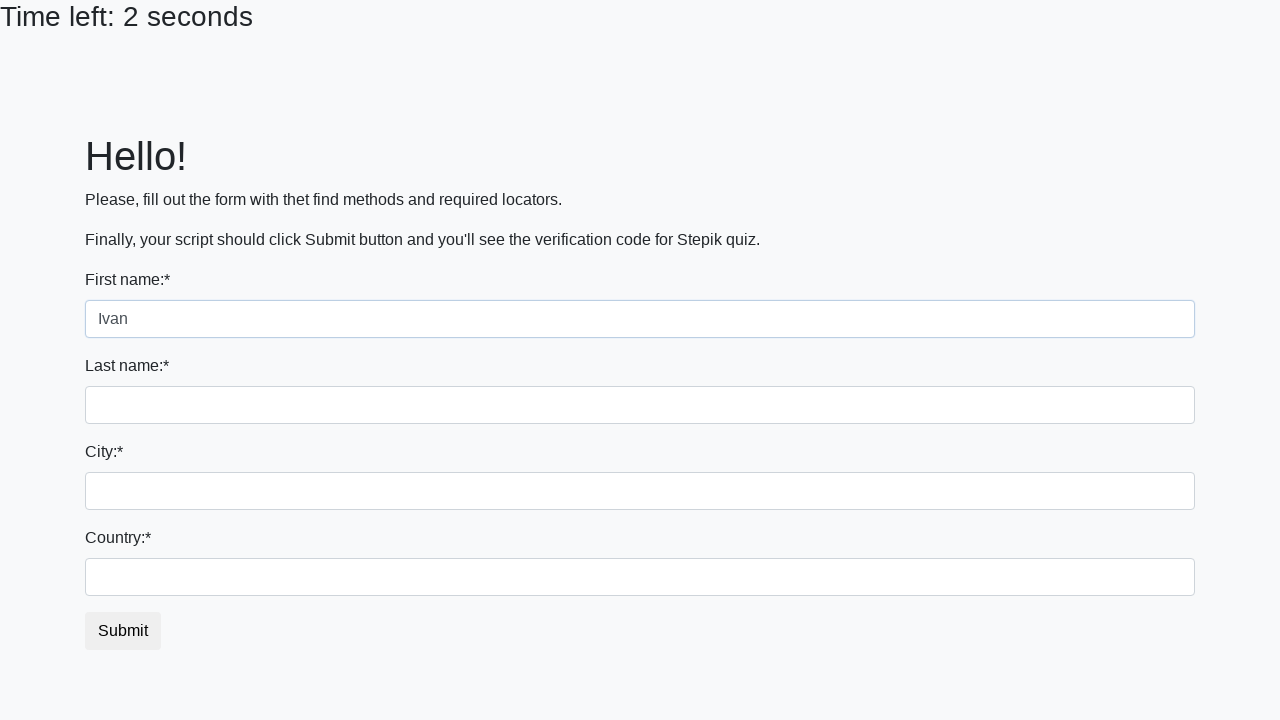

Filled last name field with 'Petrov' on input[name='last_name']
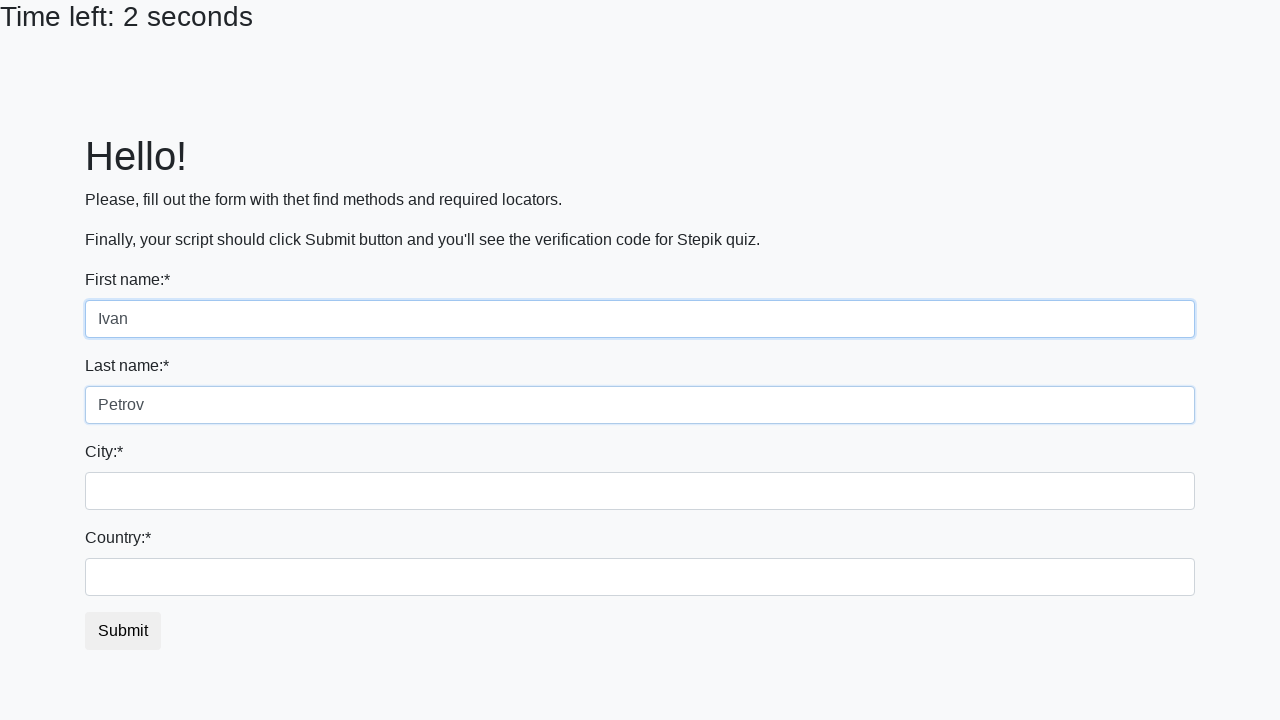

Filled city field with 'Smolensk' on .form-control.city
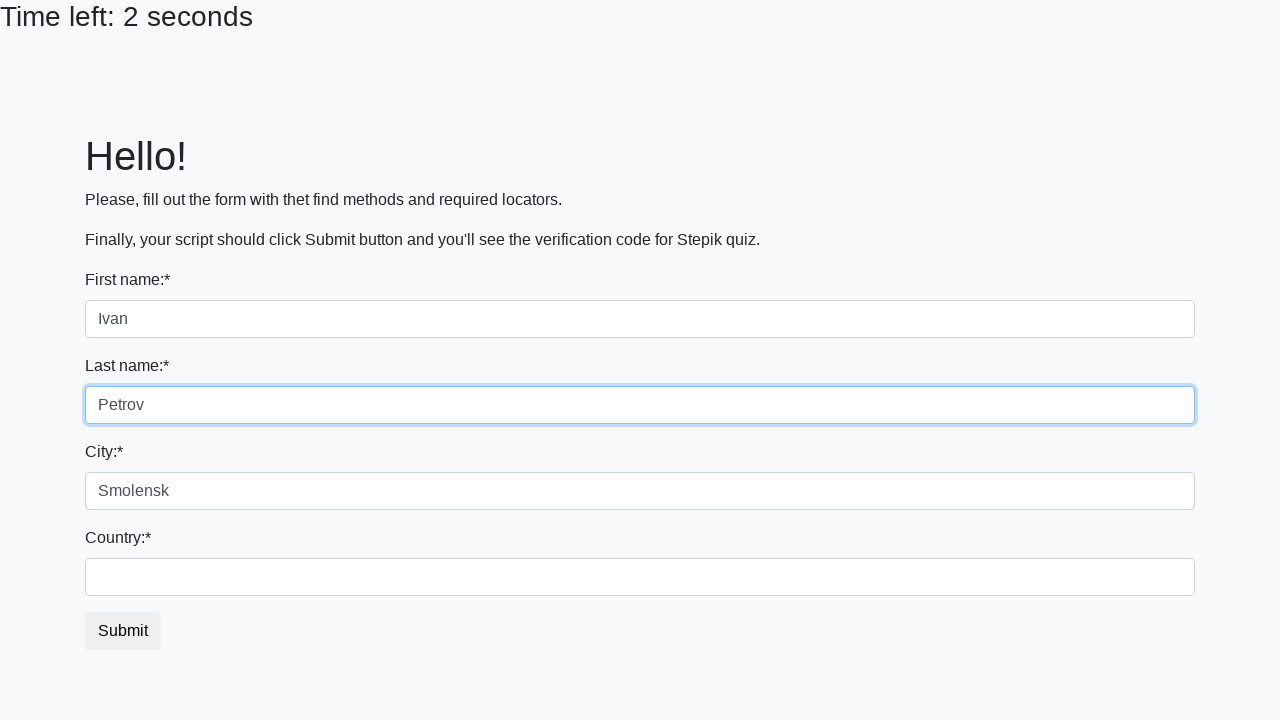

Filled country field with 'Russia' on #country
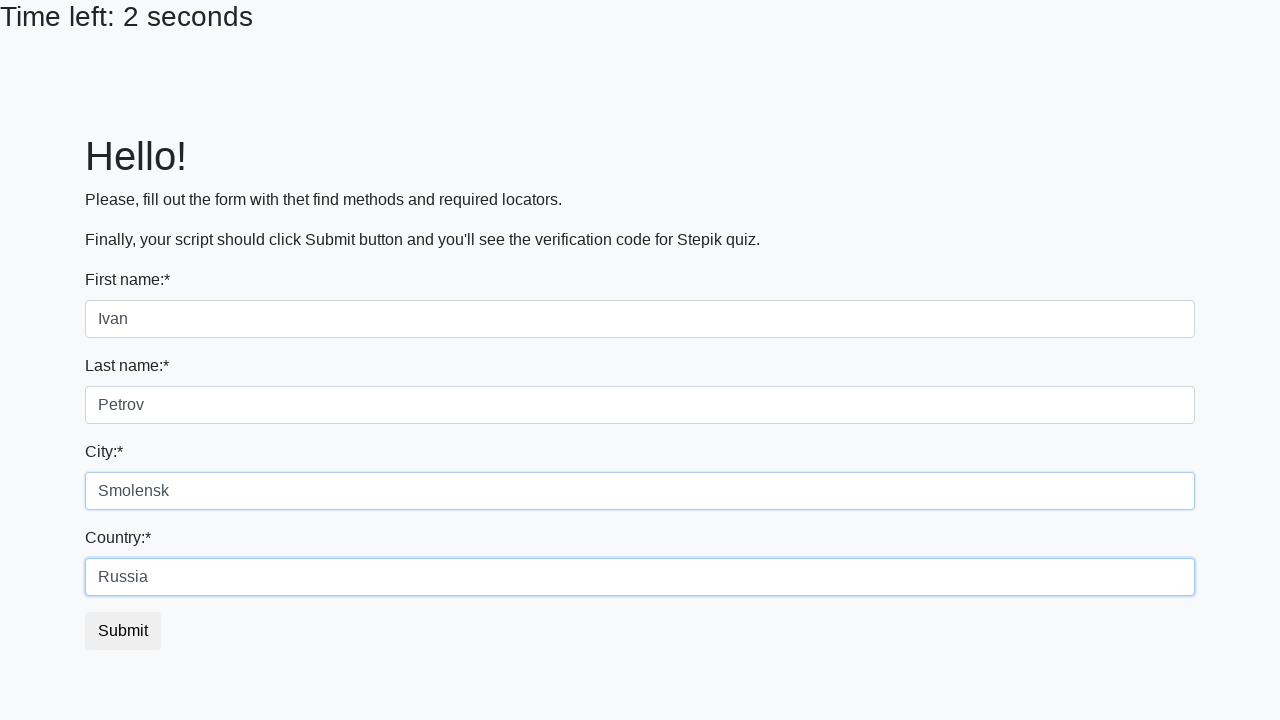

Clicked submit button to submit the form at (123, 631) on button.btn
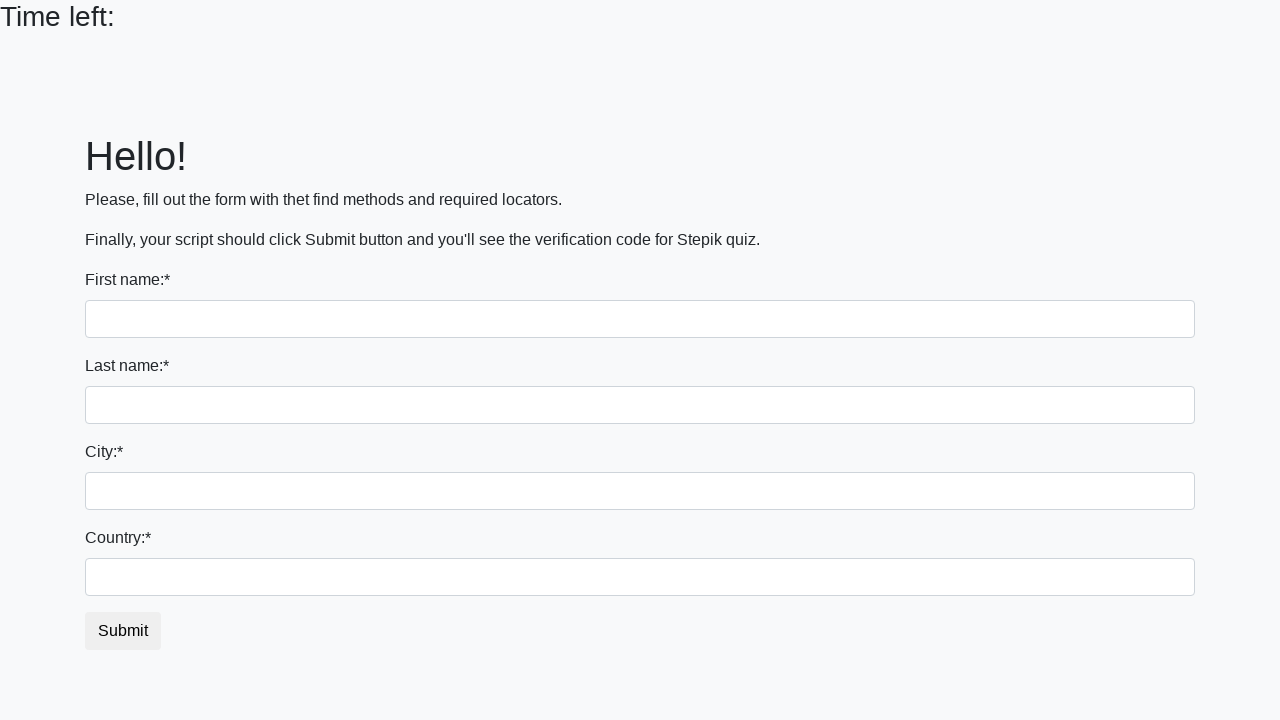

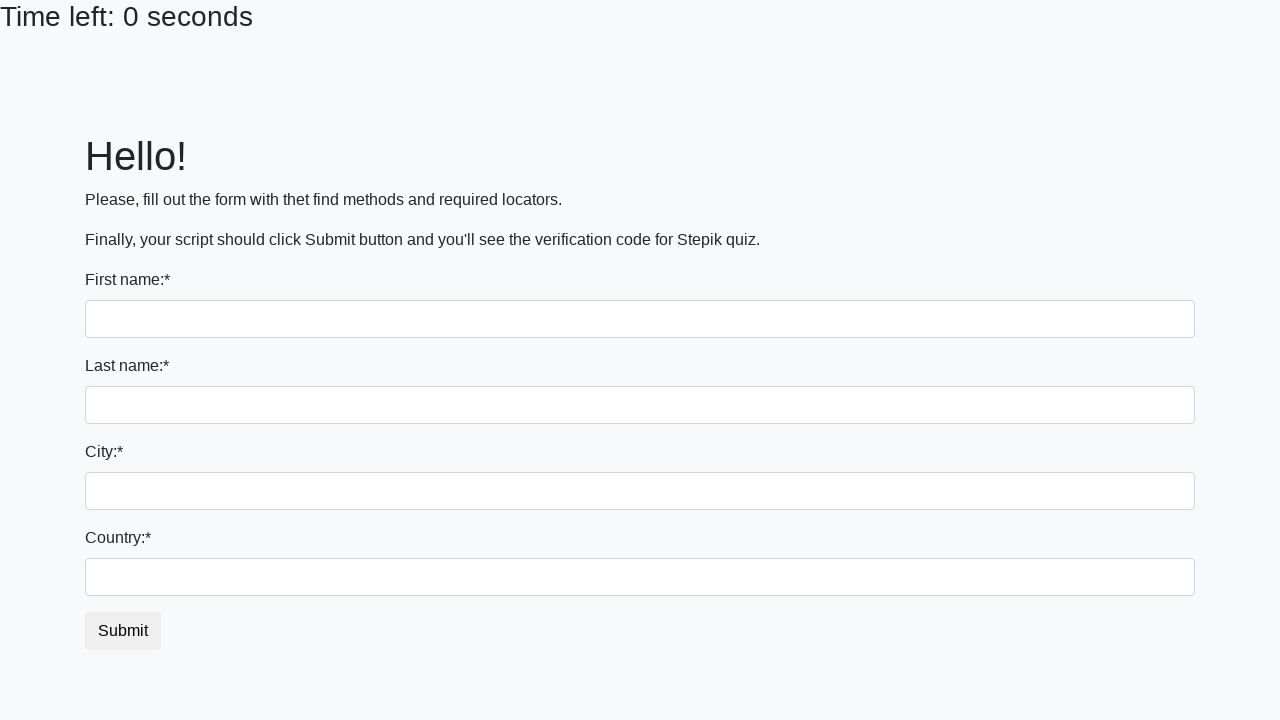